Tests a registration form by filling in first name, last name, and email fields, then submitting and verifying the success message.

Starting URL: http://suninjuly.github.io/registration1.html

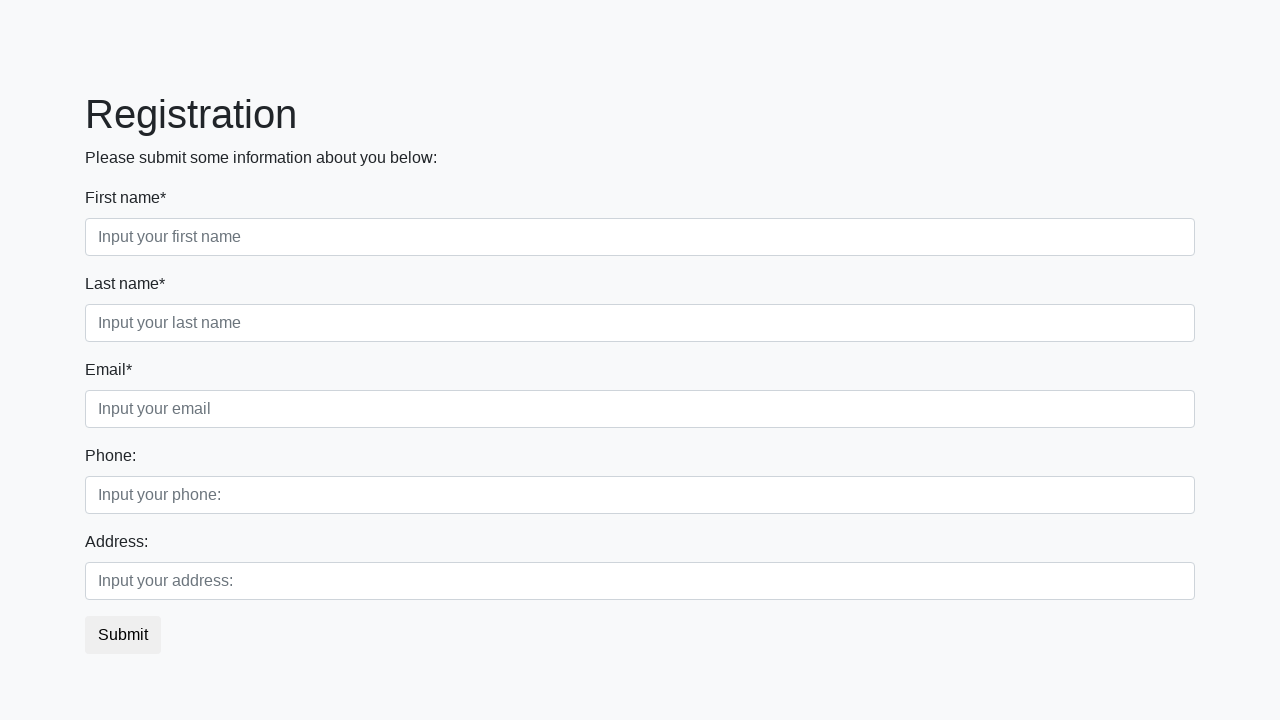

Filled first name field with 'Иван' on input
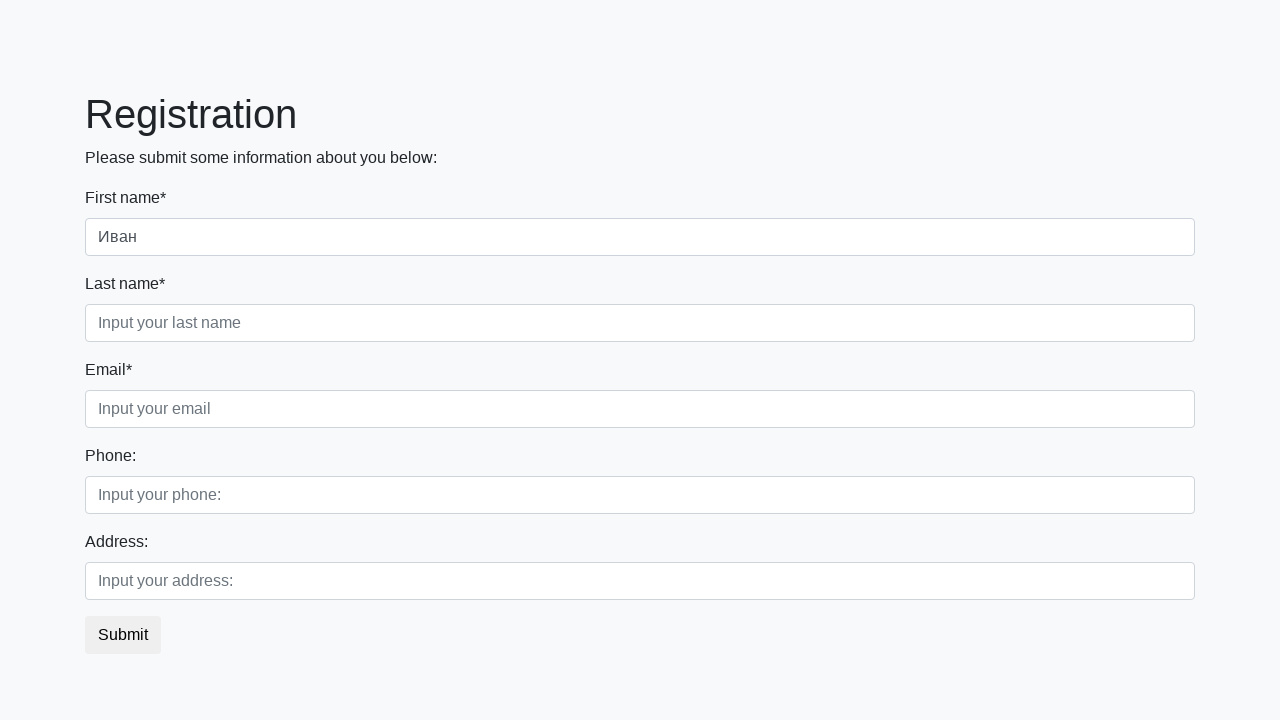

Filled last name field with 'Петров' on input[placeholder='Input your last name']
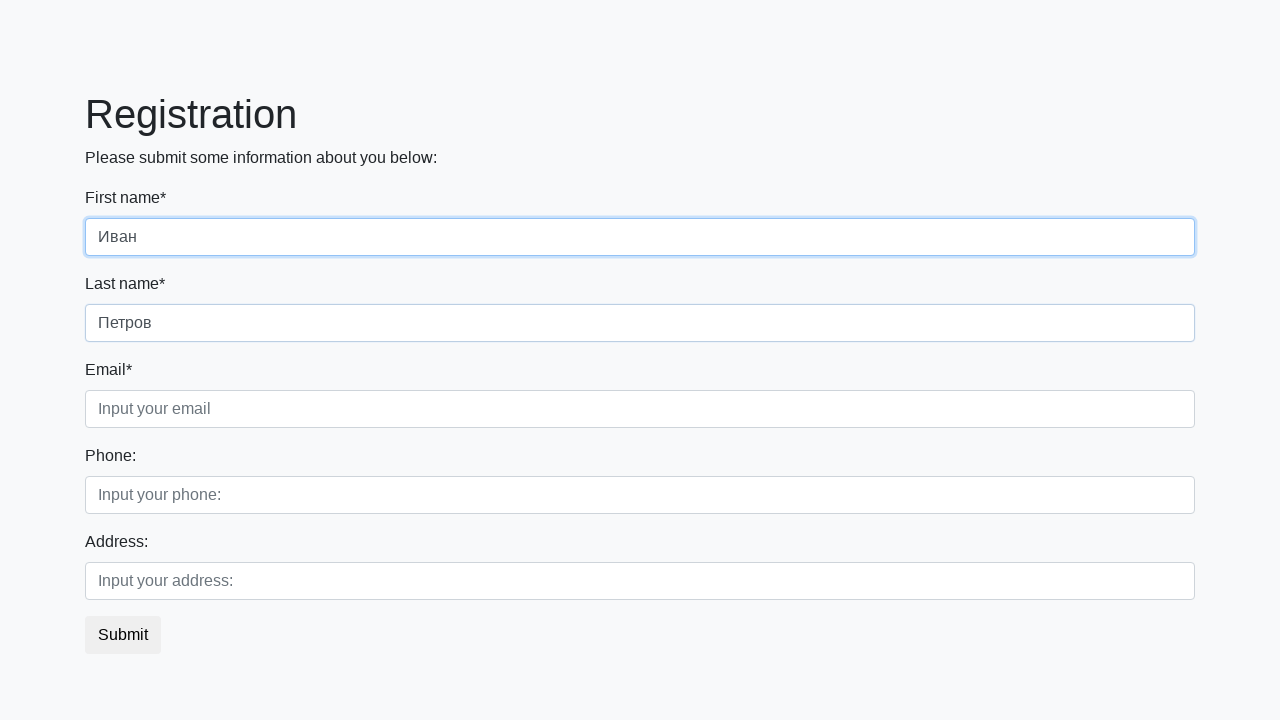

Filled email field with 'test@example.com' on input[placeholder='Input your email']
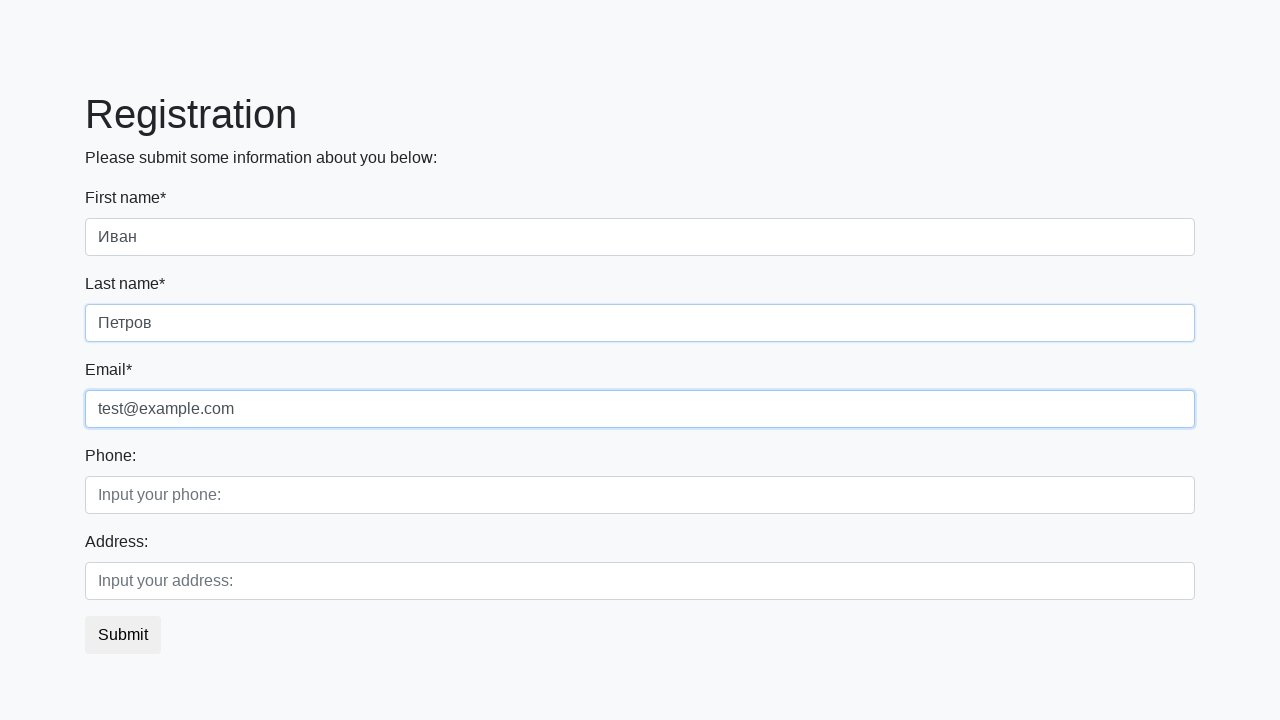

Clicked submit button to register at (123, 635) on button.btn
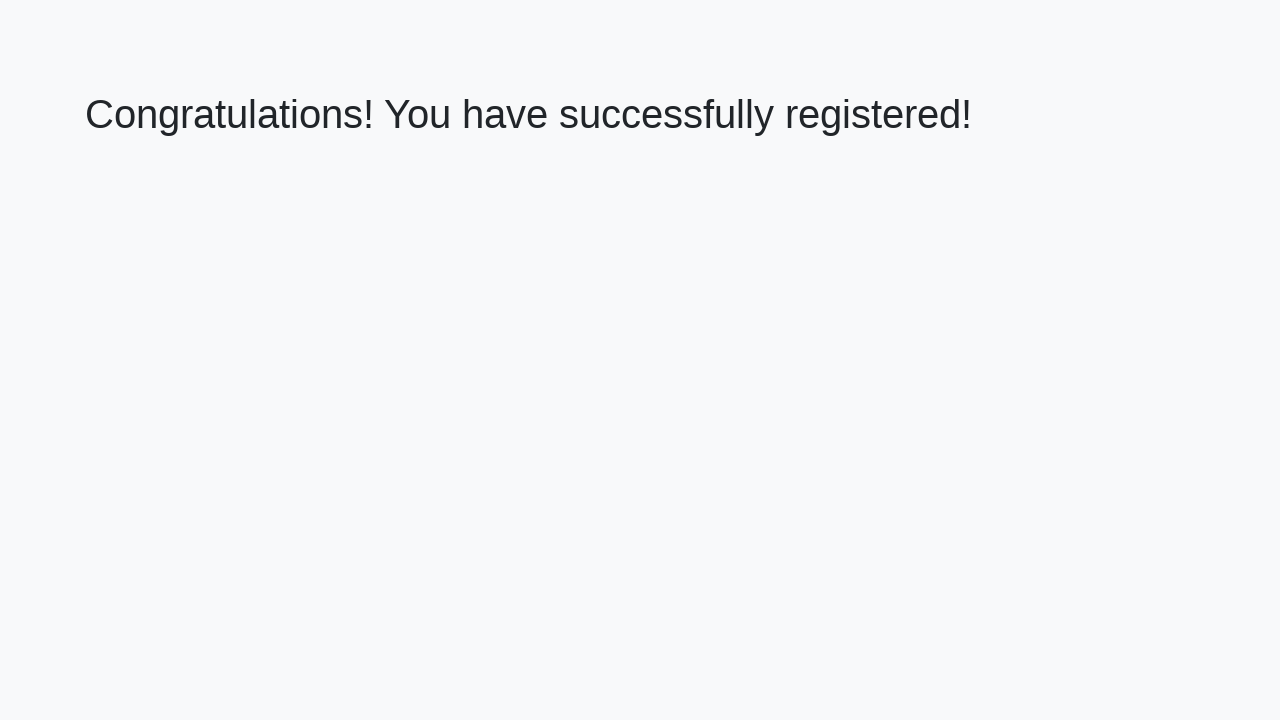

Success message heading loaded
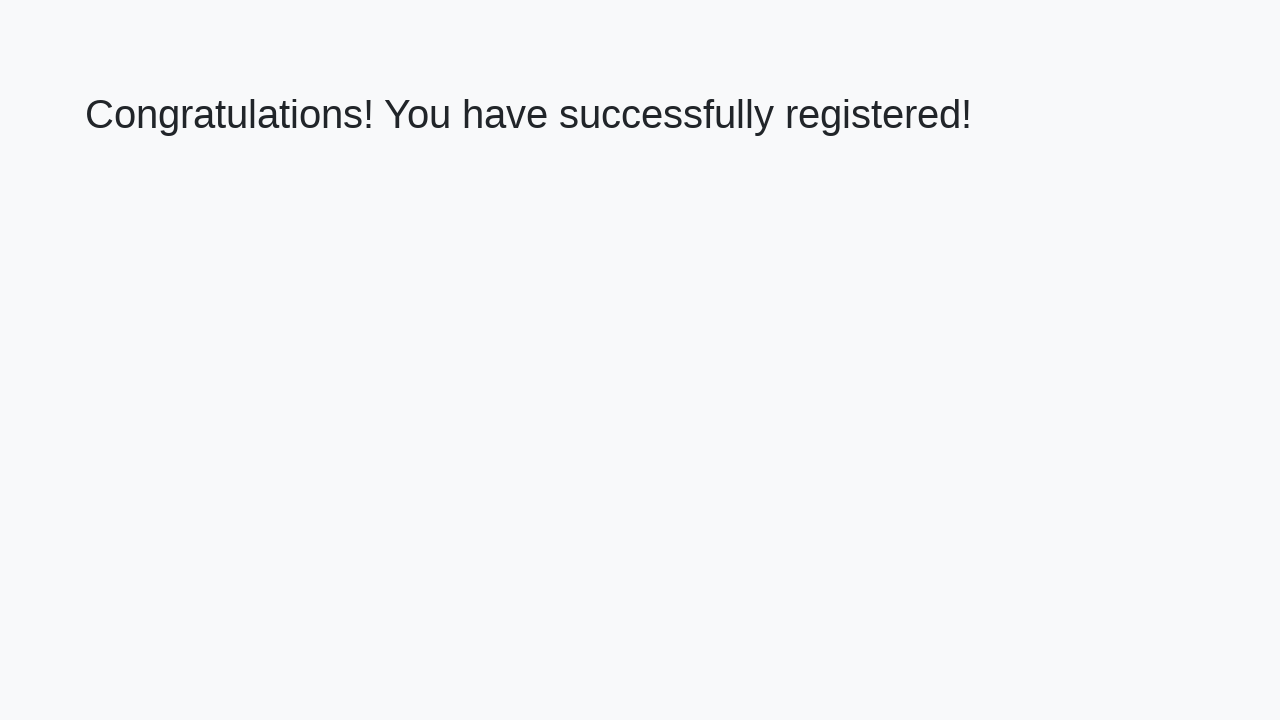

Retrieved success message text
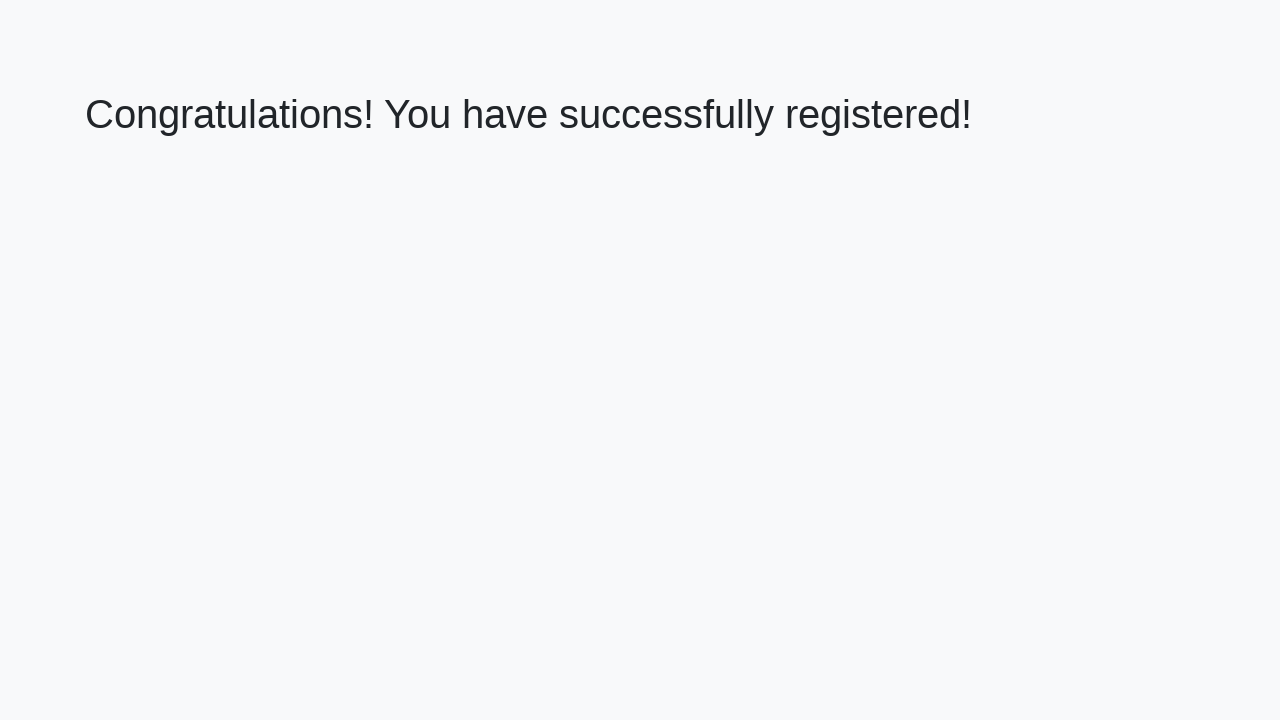

Verified success message matches expected text
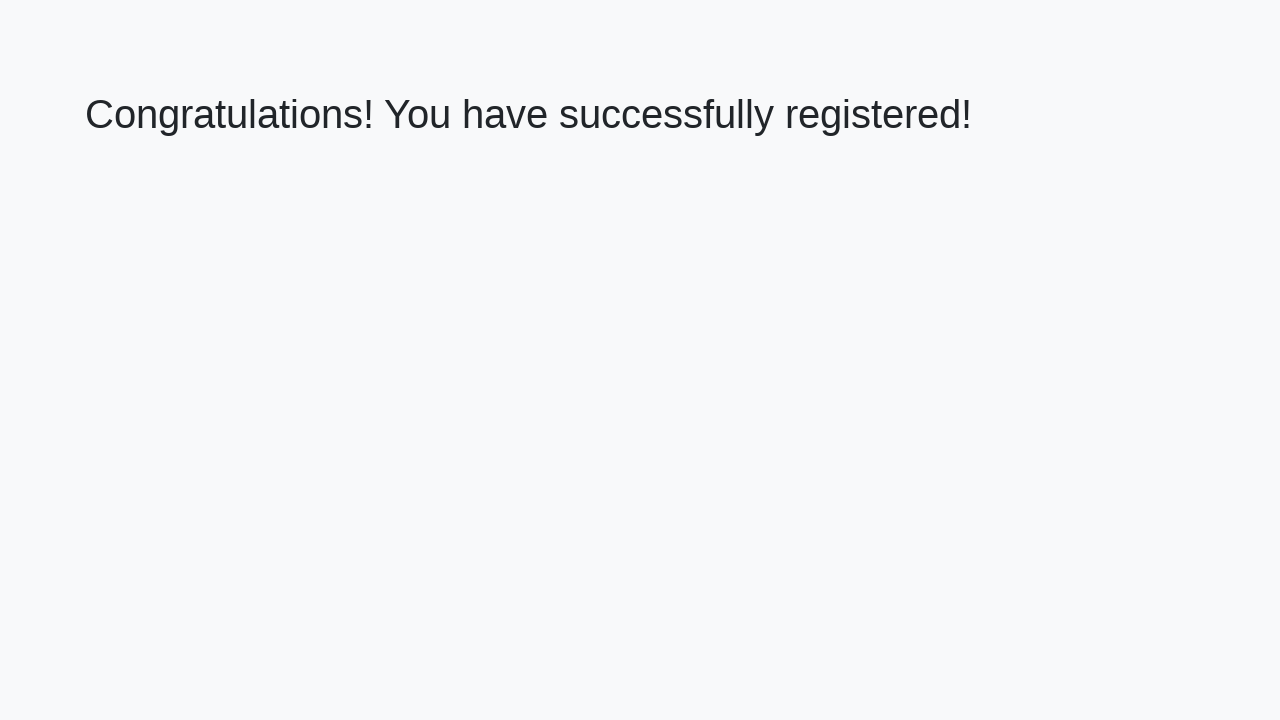

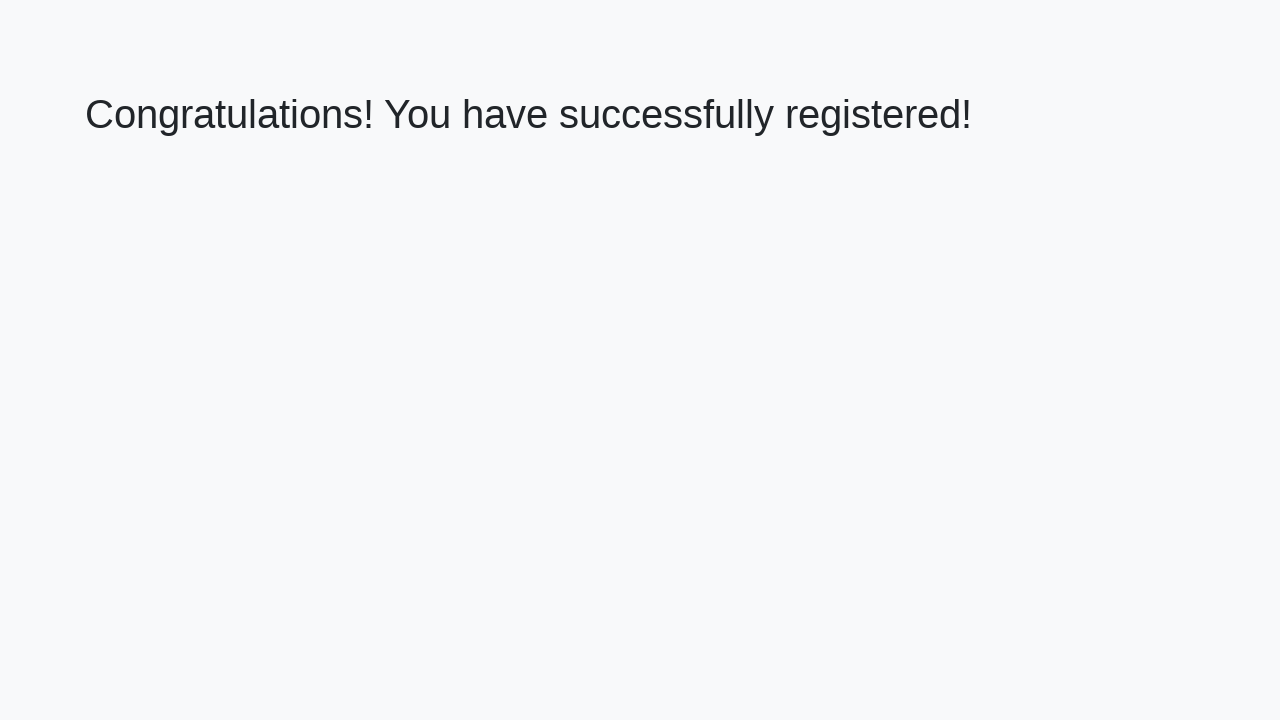